Tests dropdown/select element handling on W3Schools by switching to an iframe and selecting options from a dropdown by visible text and by value

Starting URL: https://www.w3schools.com/tags/tryit.asp?filename=tryhtml_select

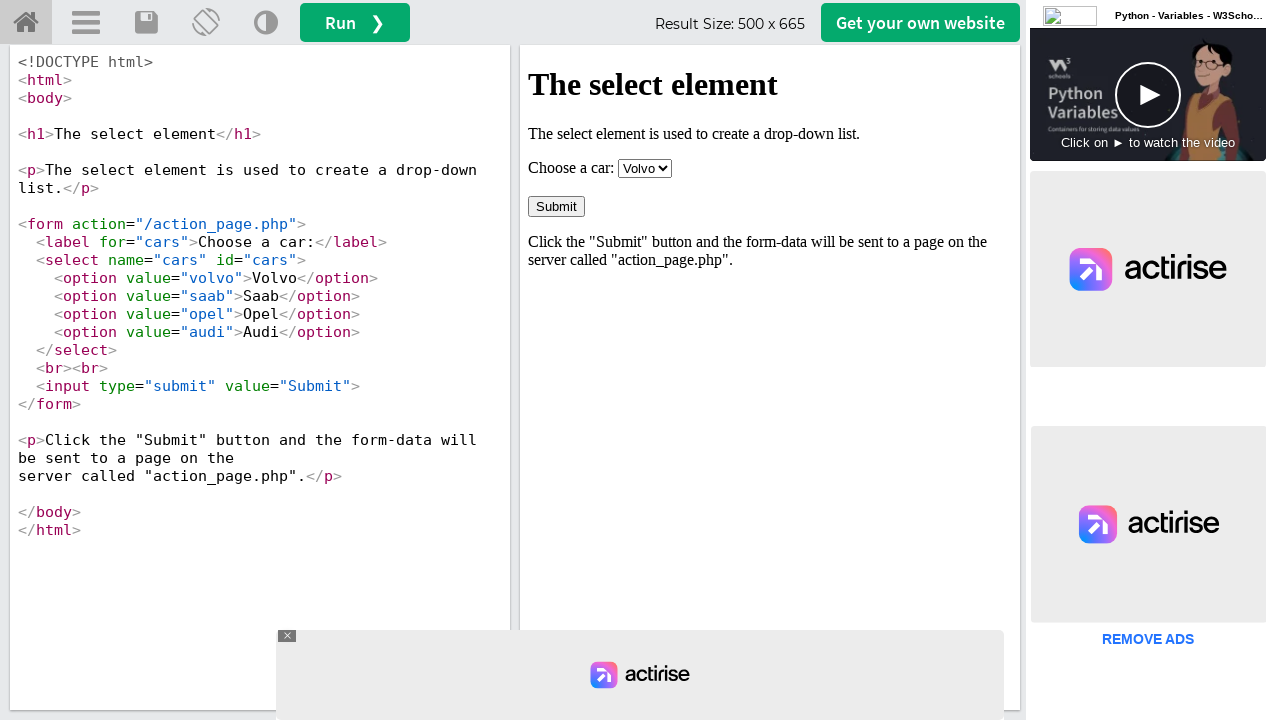

Located iframe with id 'iframeResult'
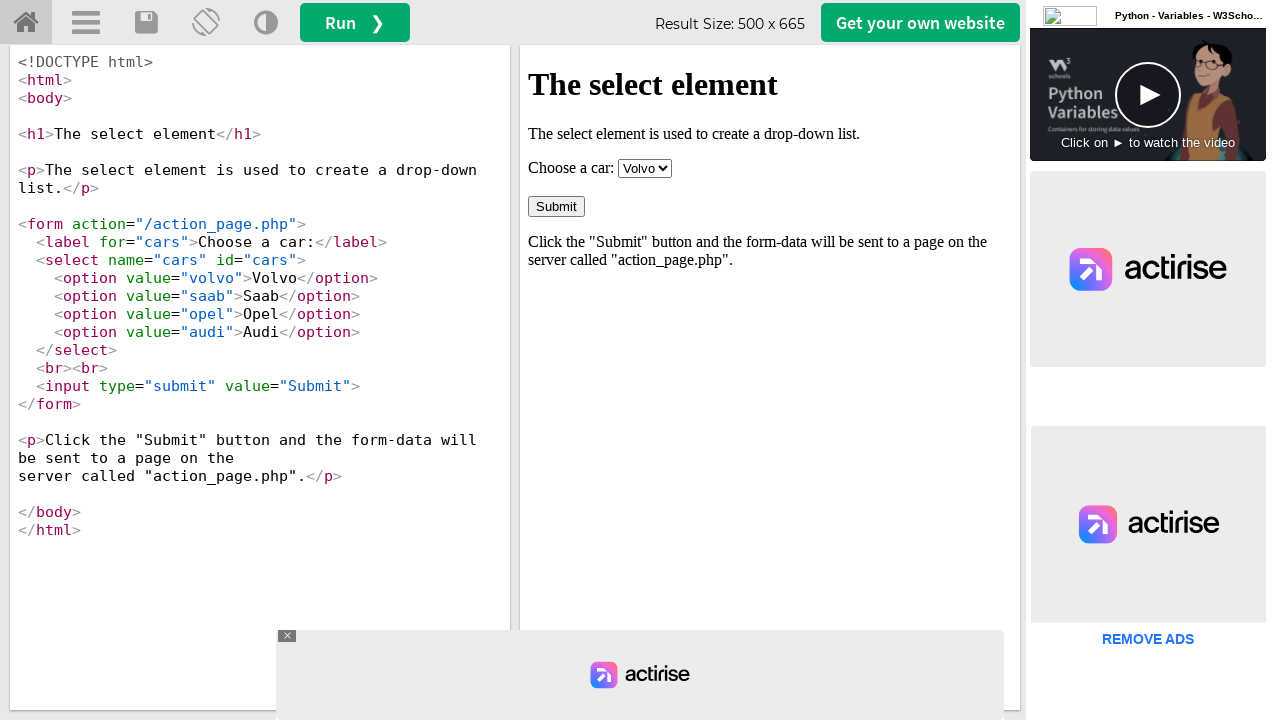

Selected 'Opel' from dropdown by visible text on #iframeResult >> internal:control=enter-frame >> #cars
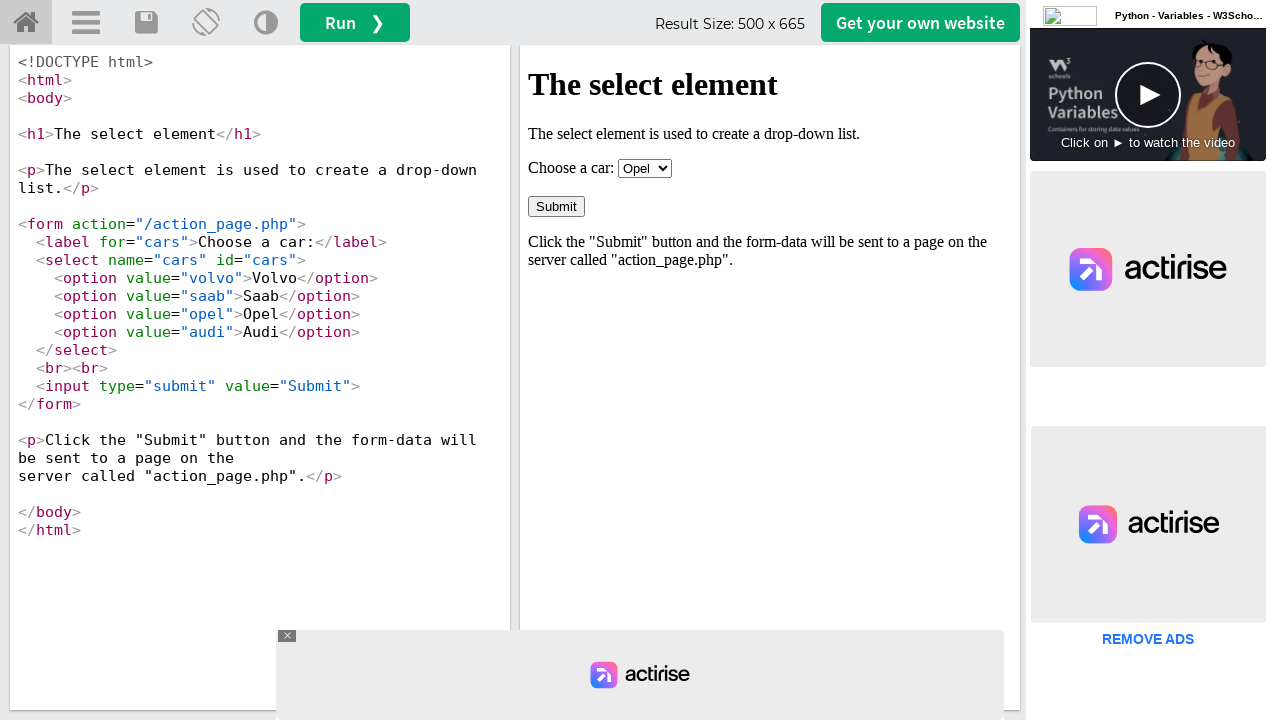

Selected 'Volvo' from dropdown by value on #iframeResult >> internal:control=enter-frame >> #cars
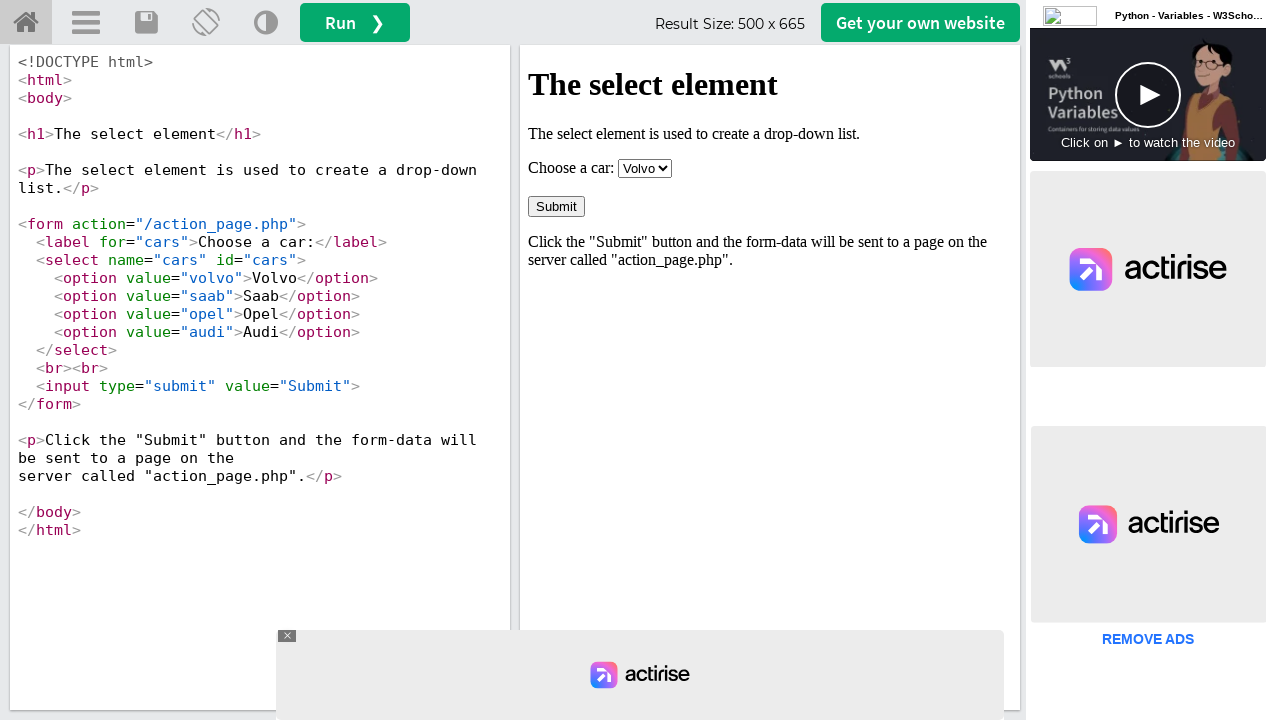

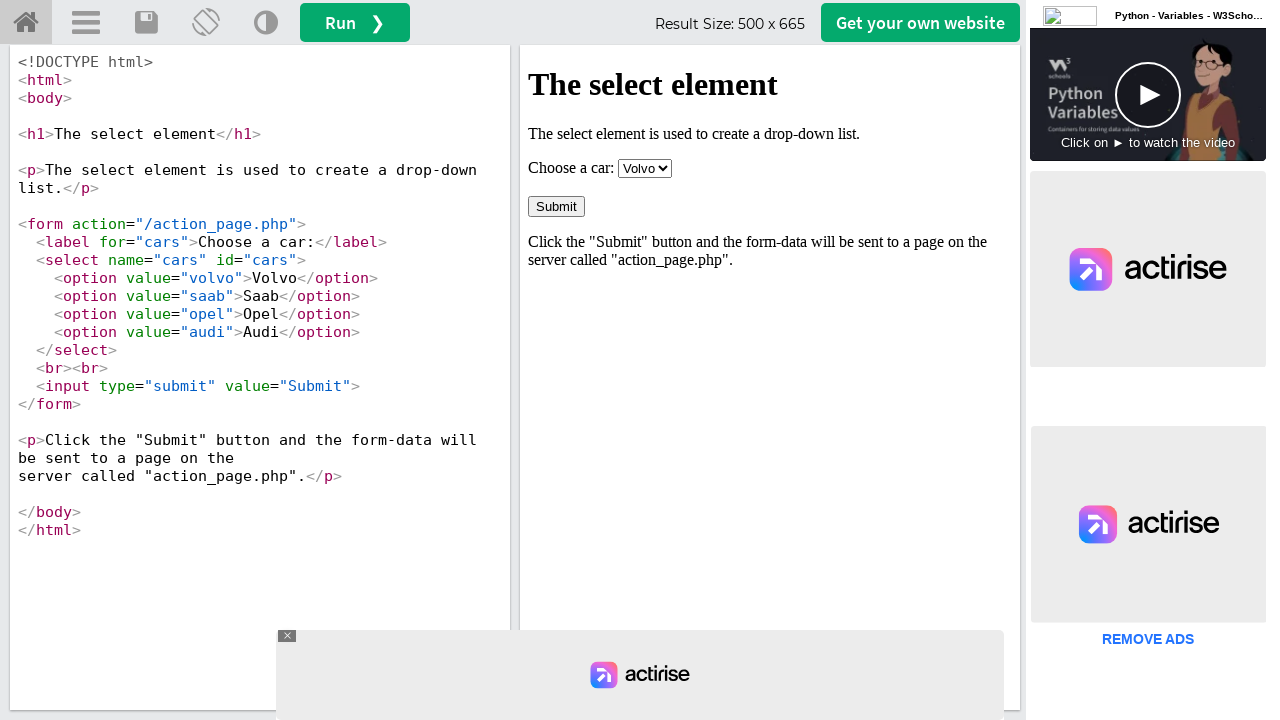